Tests input field functionality on LeafGround practice site by entering a name into a text input field

Starting URL: https://www.leafground.com/input.xhtml

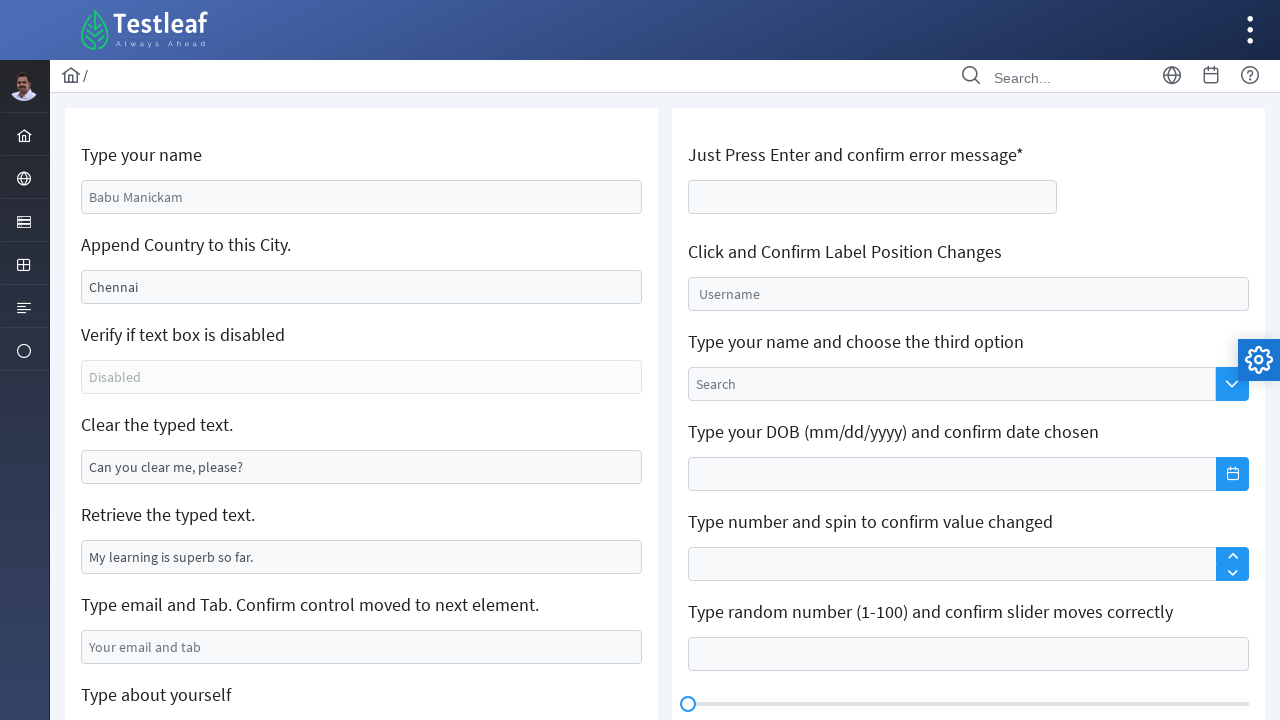

Entered 'Hariharan' into the name input field on #j_idt88\:name
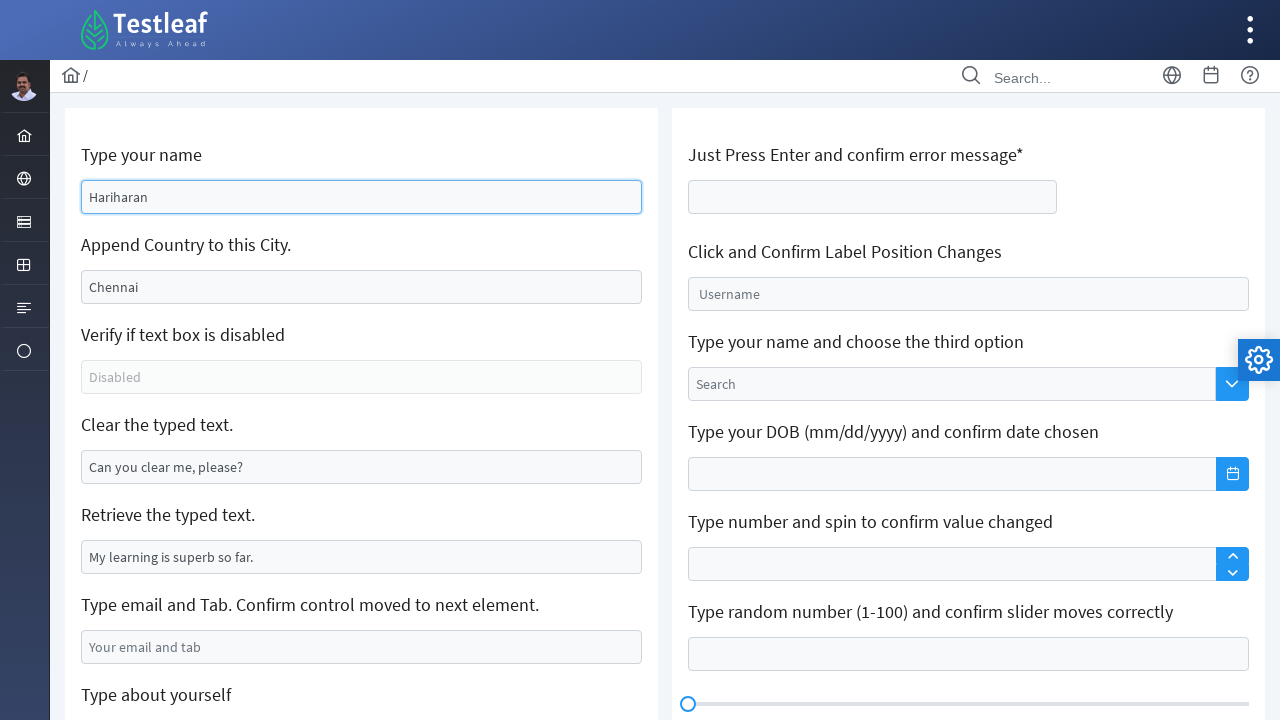

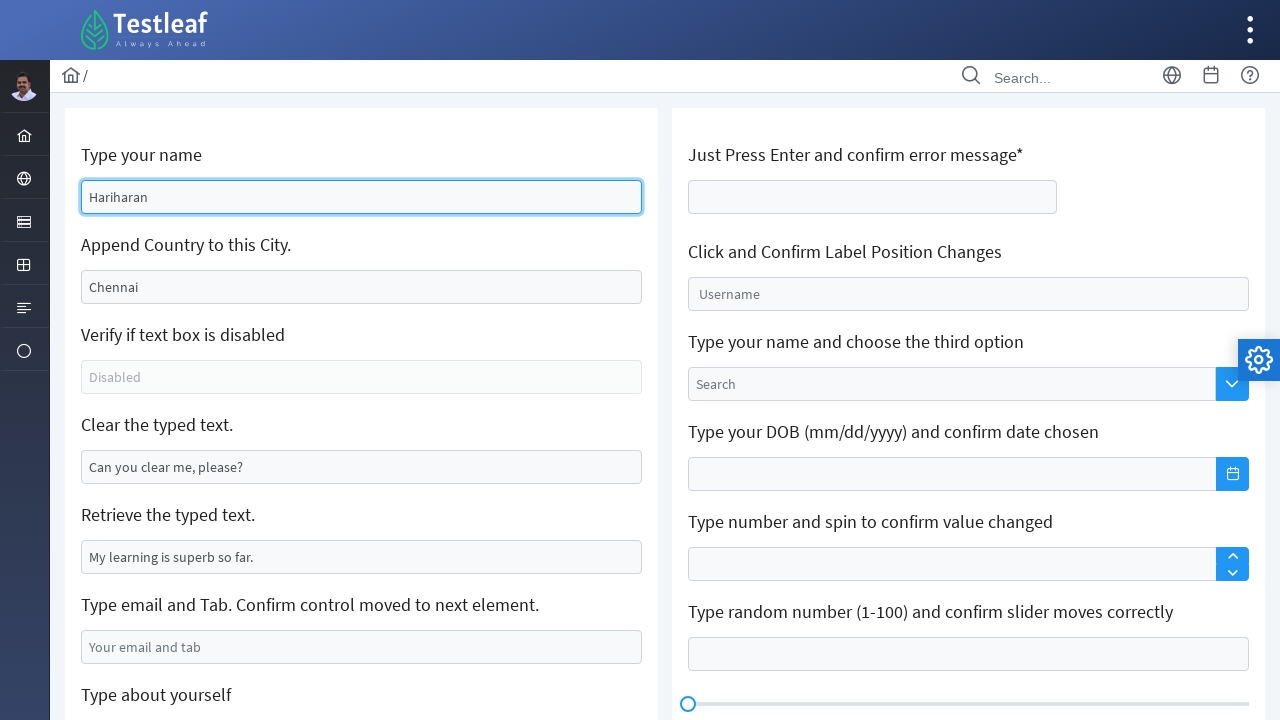